Navigates to Brightree website and verifies the page title is "Brightree Login"

Starting URL: https://brightree.net/

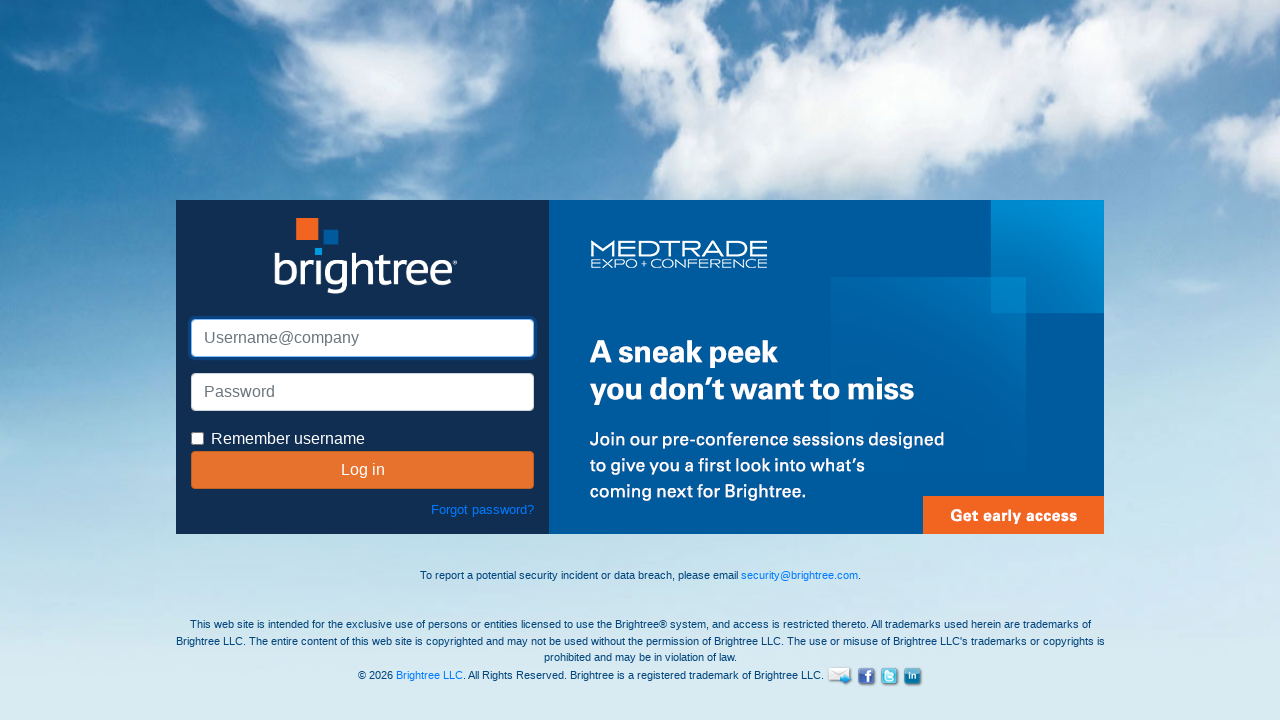

Navigated to Brightree website at https://brightree.net/
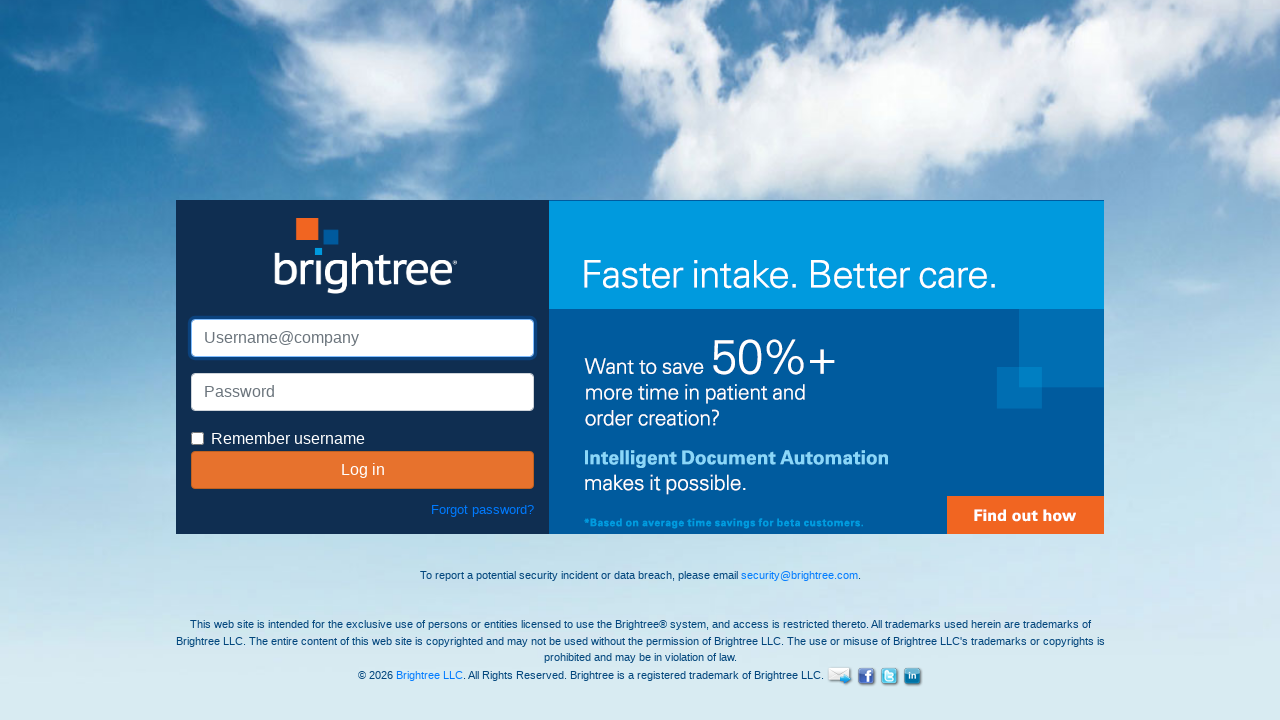

Retrieved page title
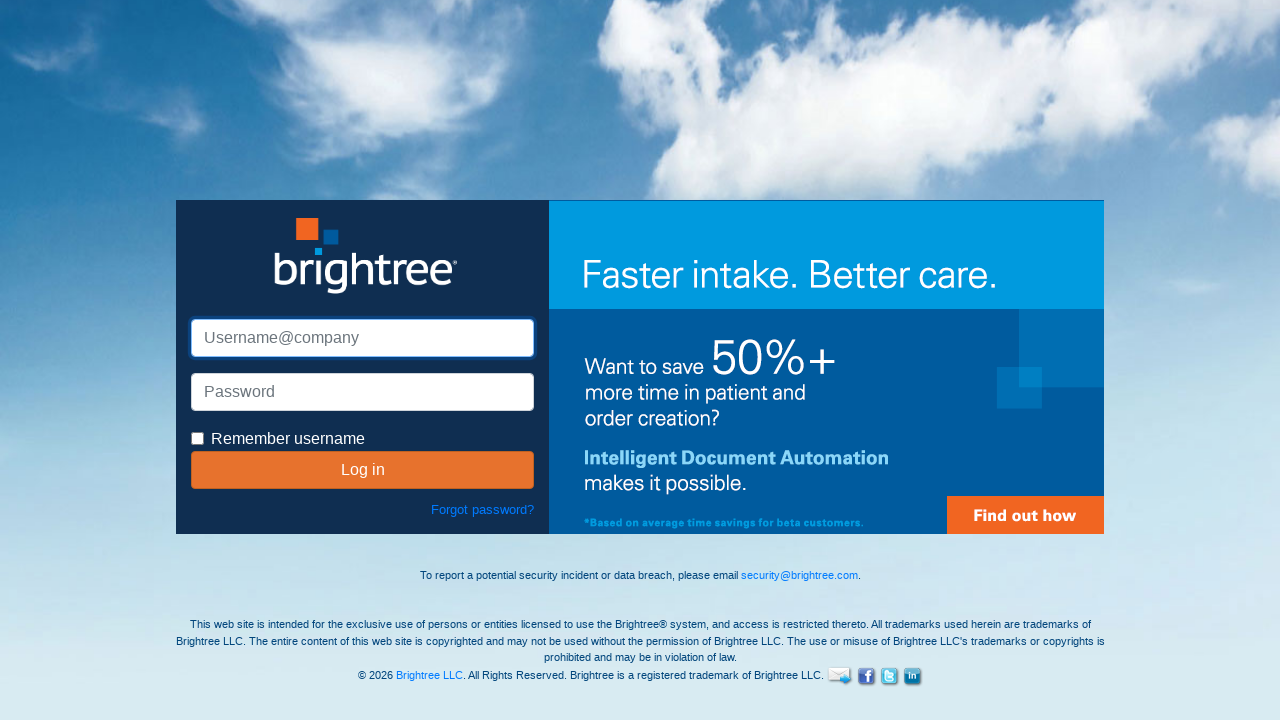

Verified page title is 'Brightree Login'
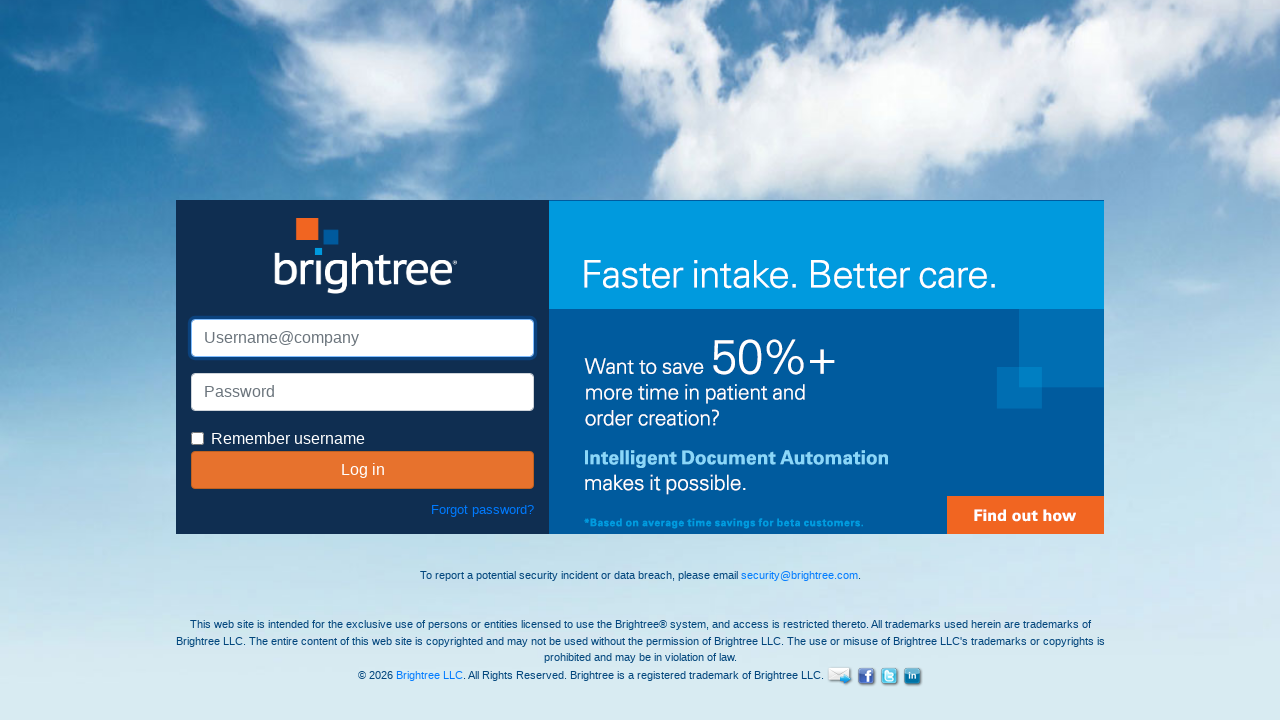

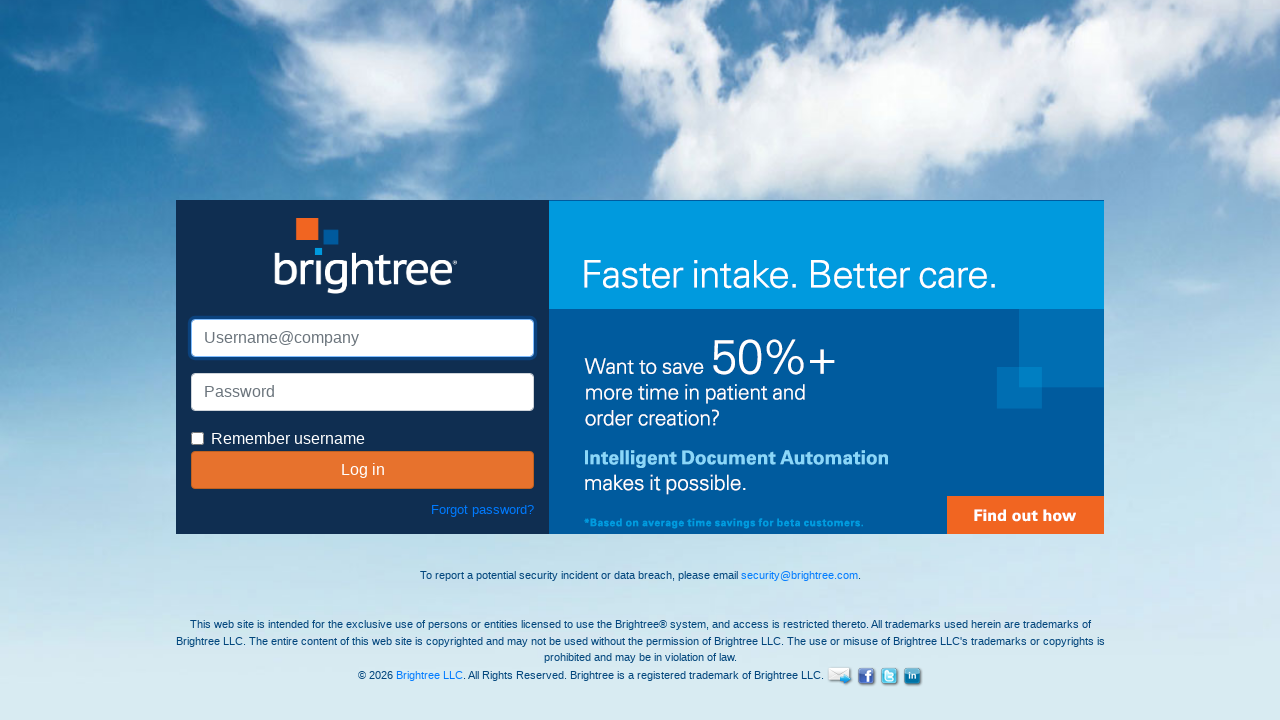